Tests a registration form by filling in personal information fields and submitting the form

Starting URL: http://suninjuly.github.io/registration1.html

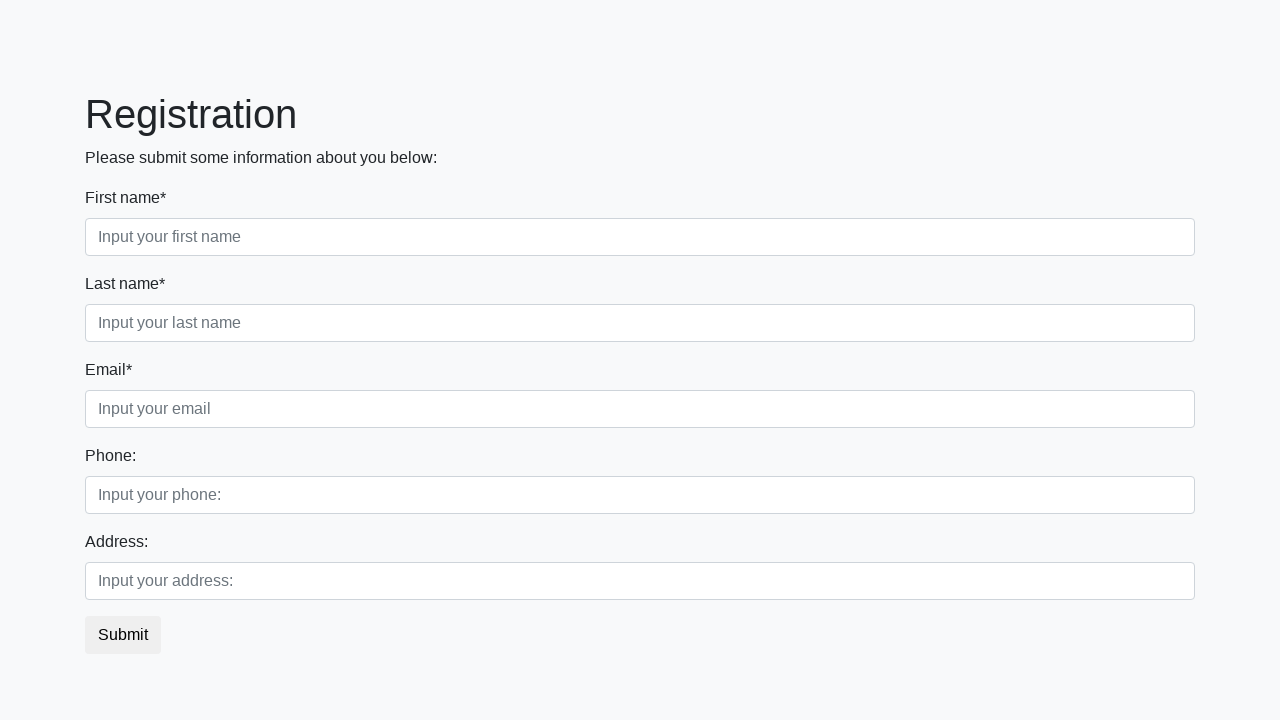

Filled first name field with 'Romeo' on div.first_block input.form-control.first
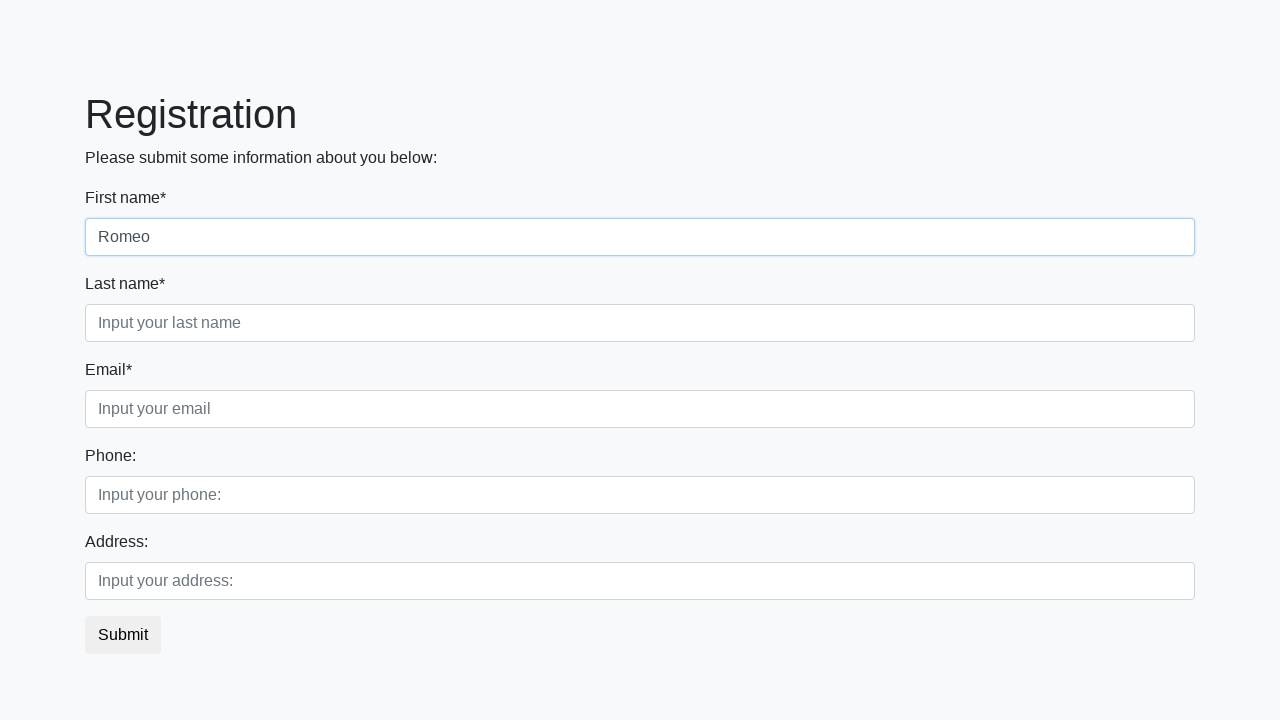

Filled last name field with 'Julietovich' on div.first_block input.form-control.second
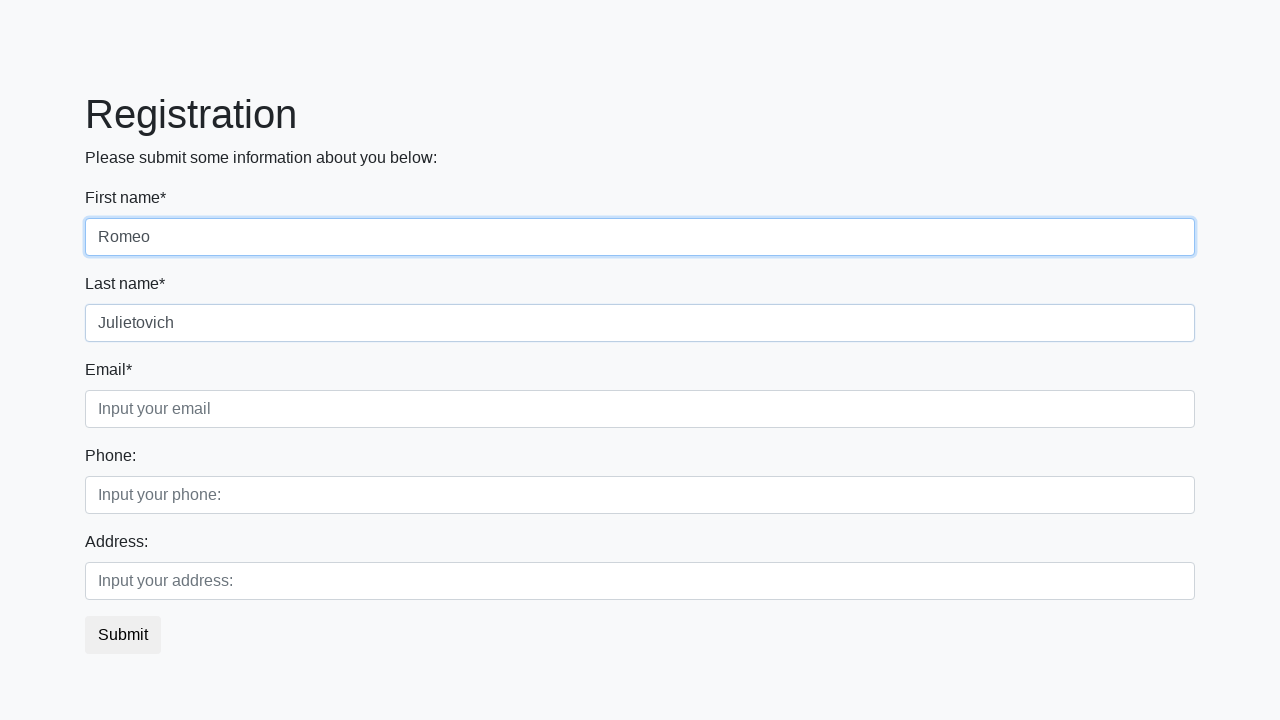

Filled email field with 'romeo@gmail.com' on div.first_block input.form-control.third
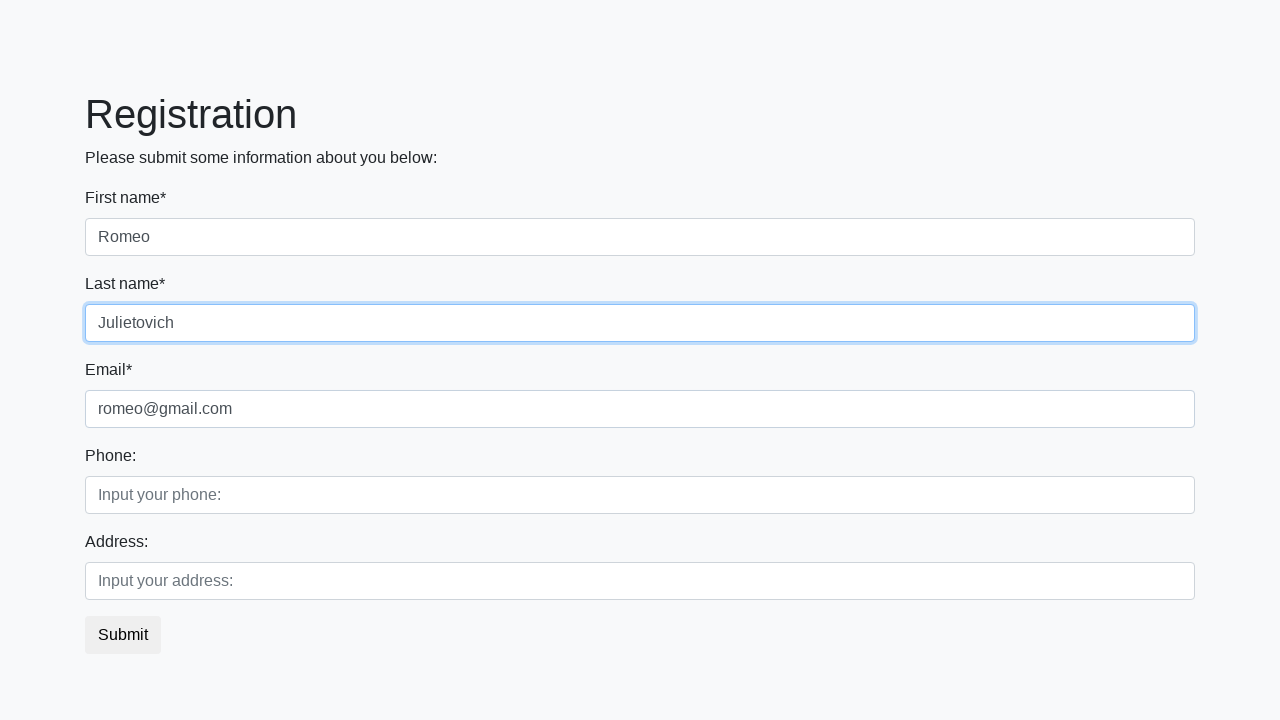

Filled phone field with '228' on div.second_block input.form-control.first
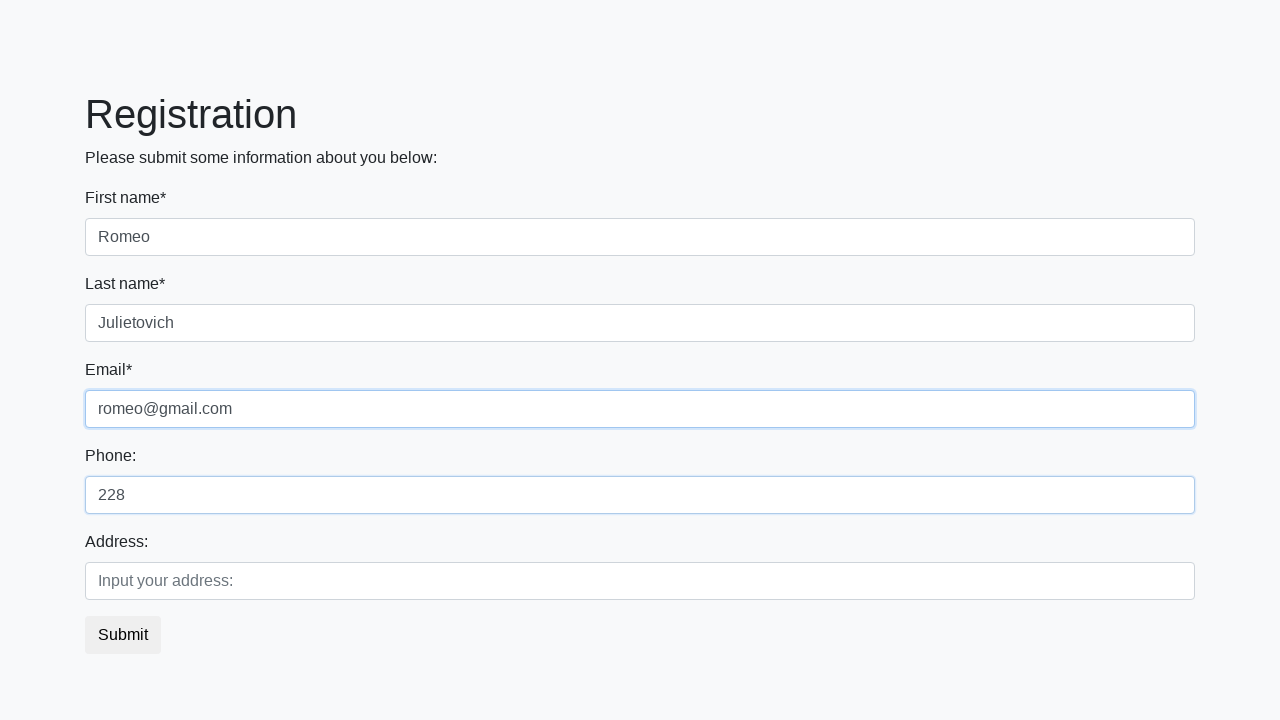

Filled address field with 'not Earth' on div.second_block input.form-control.second
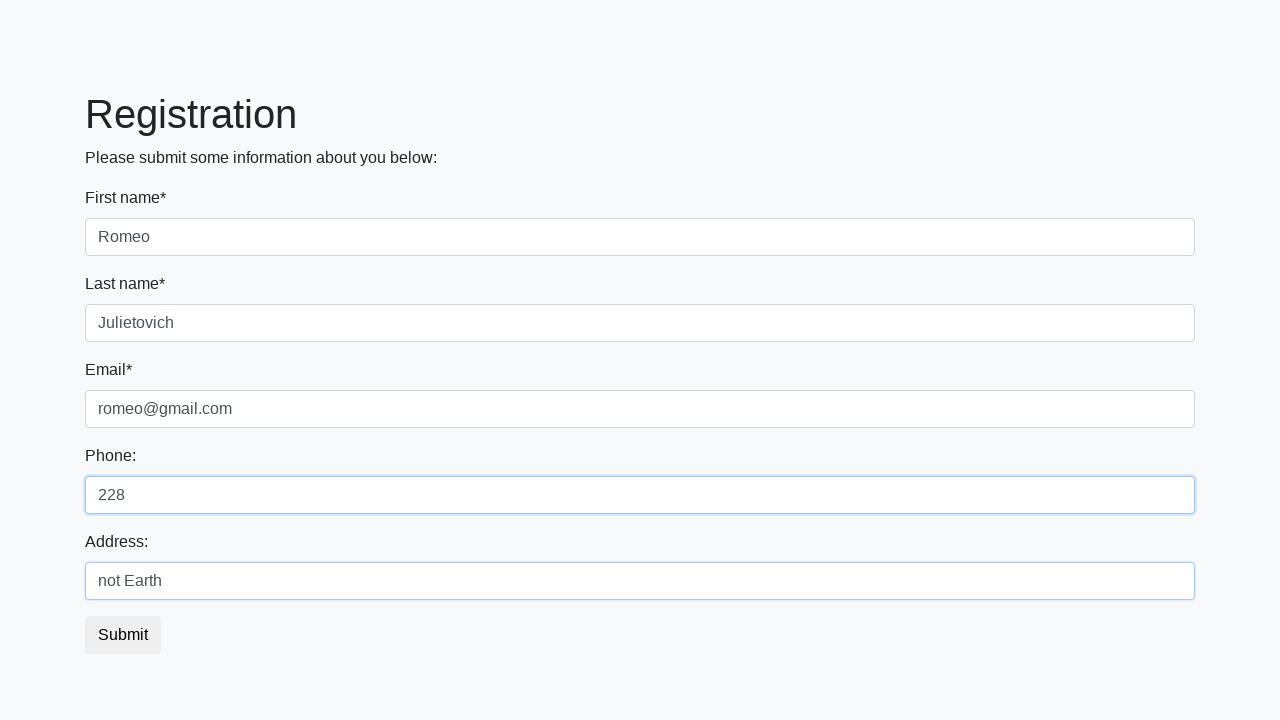

Clicked submit button to submit registration form at (123, 635) on button.btn
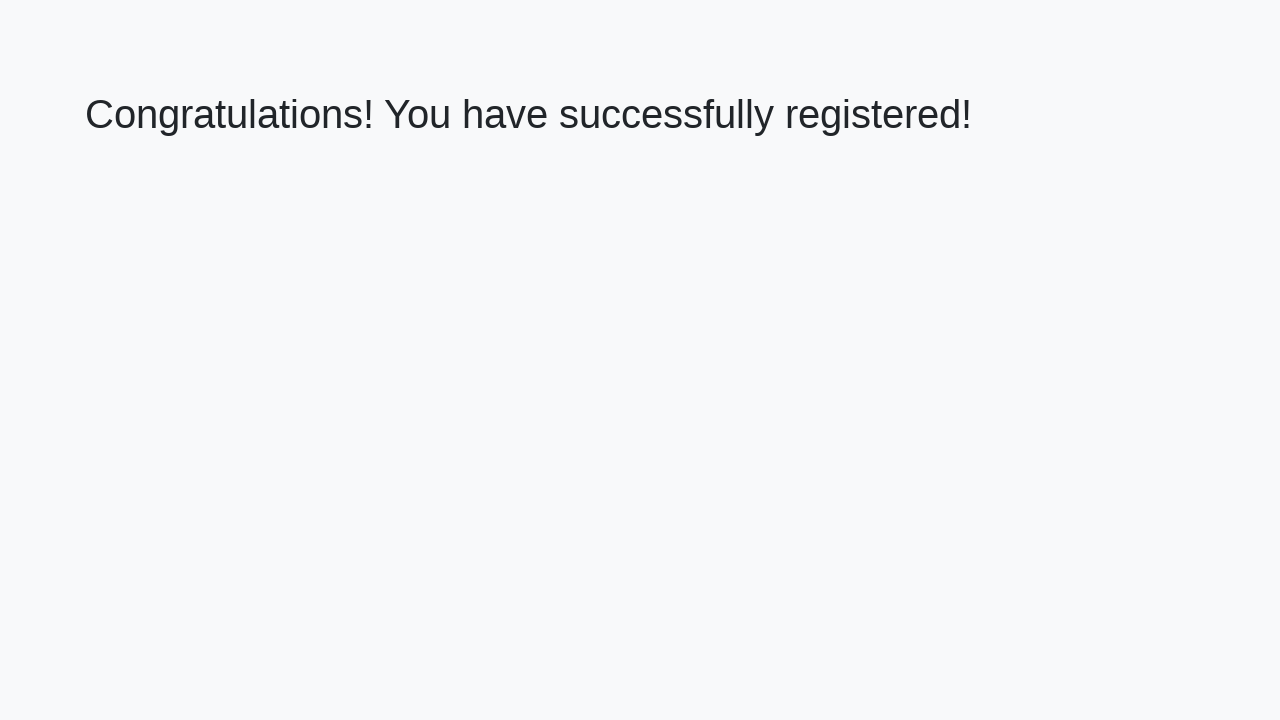

Confirmation page loaded with h1 element visible
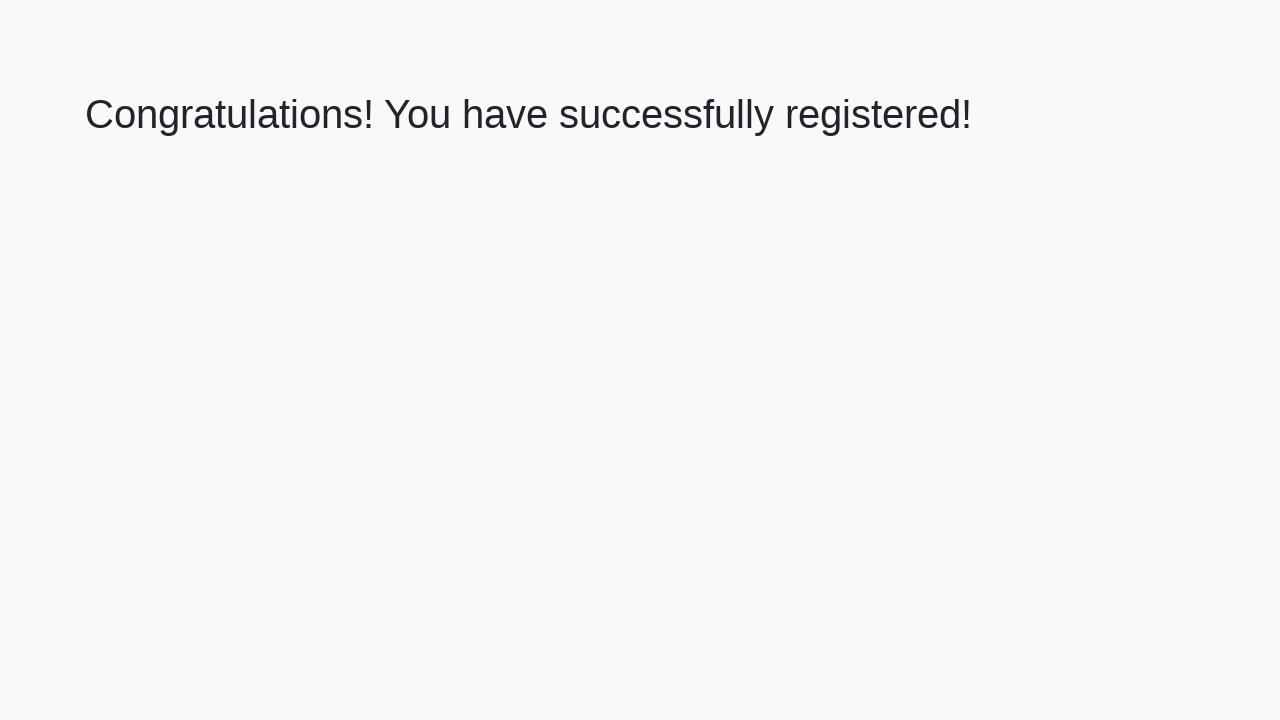

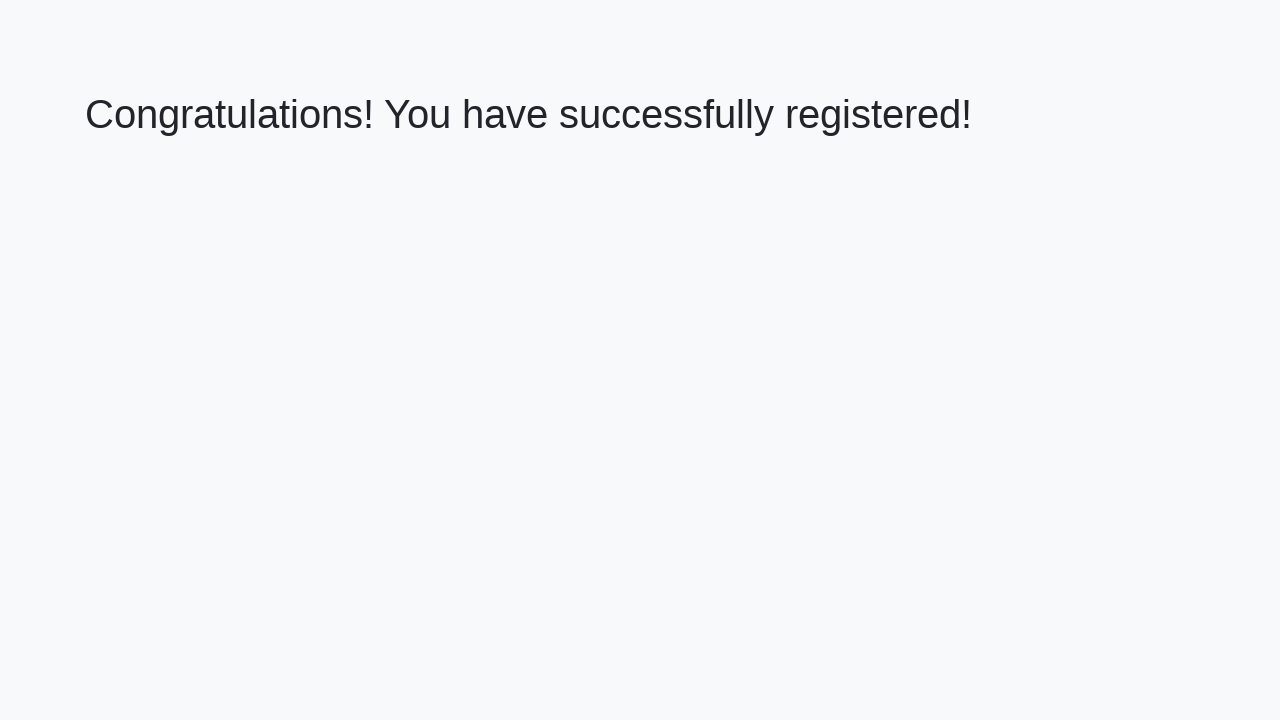